Navigates to DemoQA text box page and verifies attributes of the username input field

Starting URL: https://demoqa.com/text-box

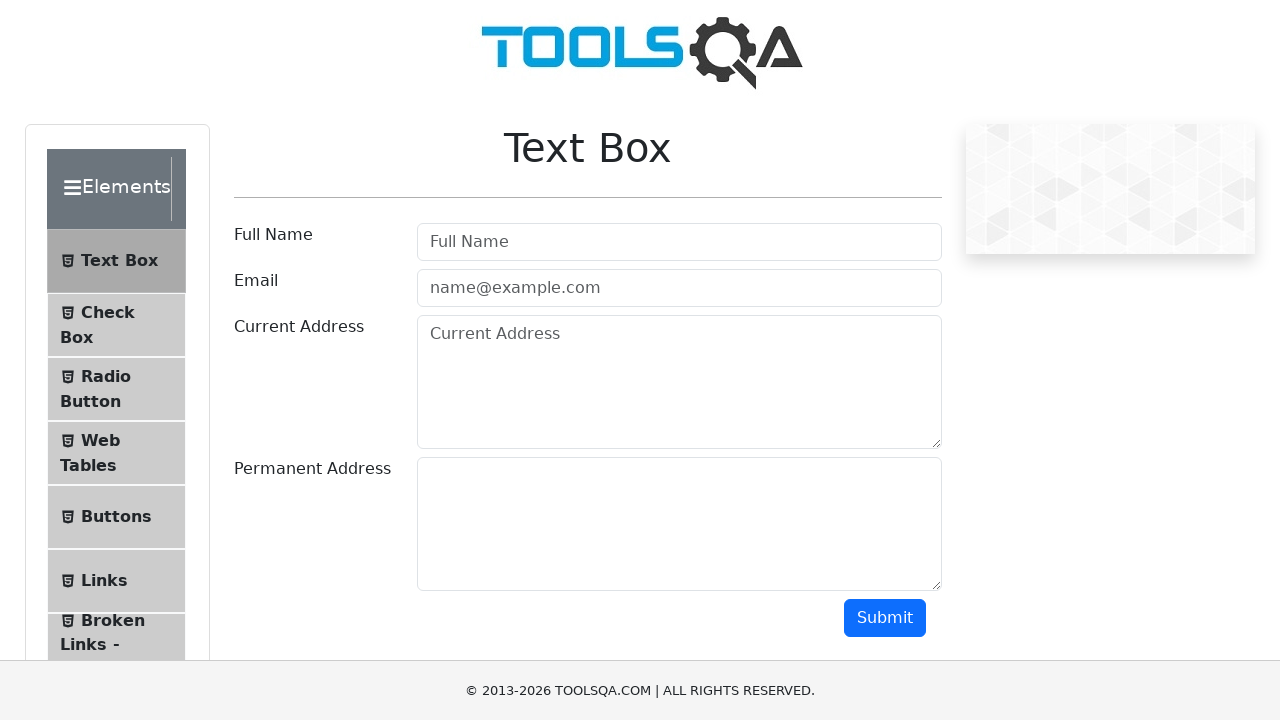

Navigated to DemoQA text box page
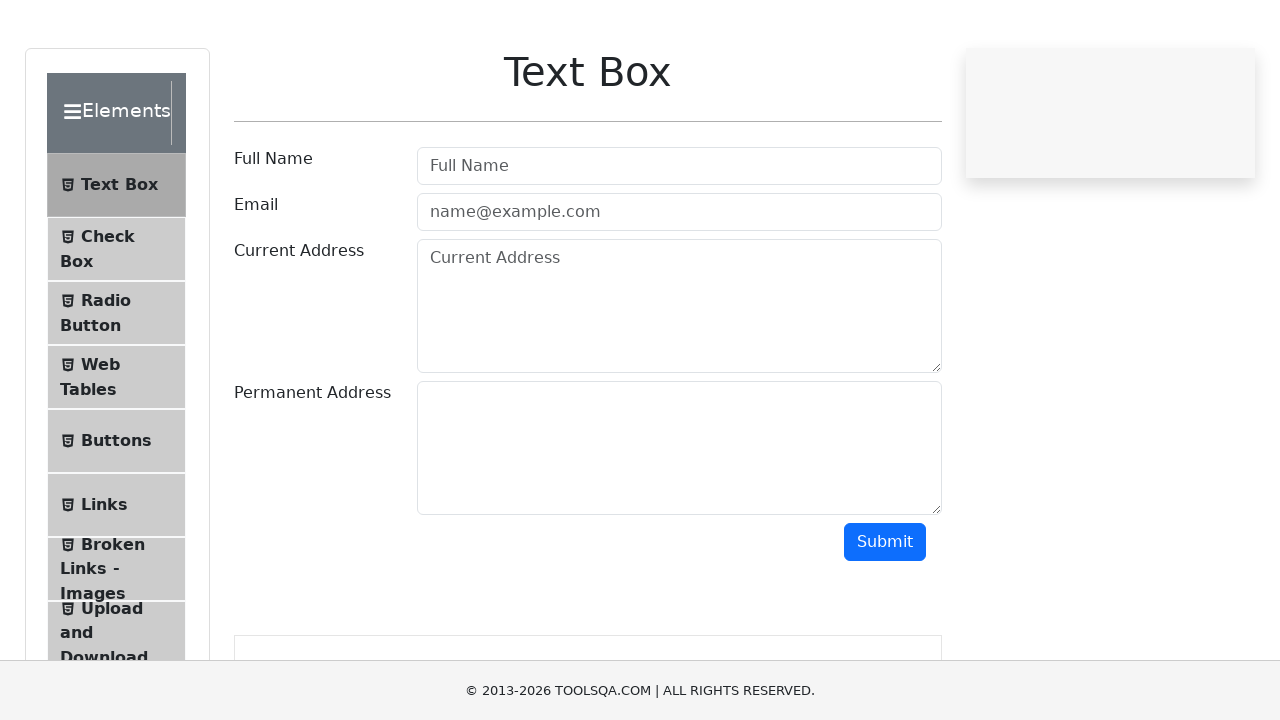

Located username input field by ID
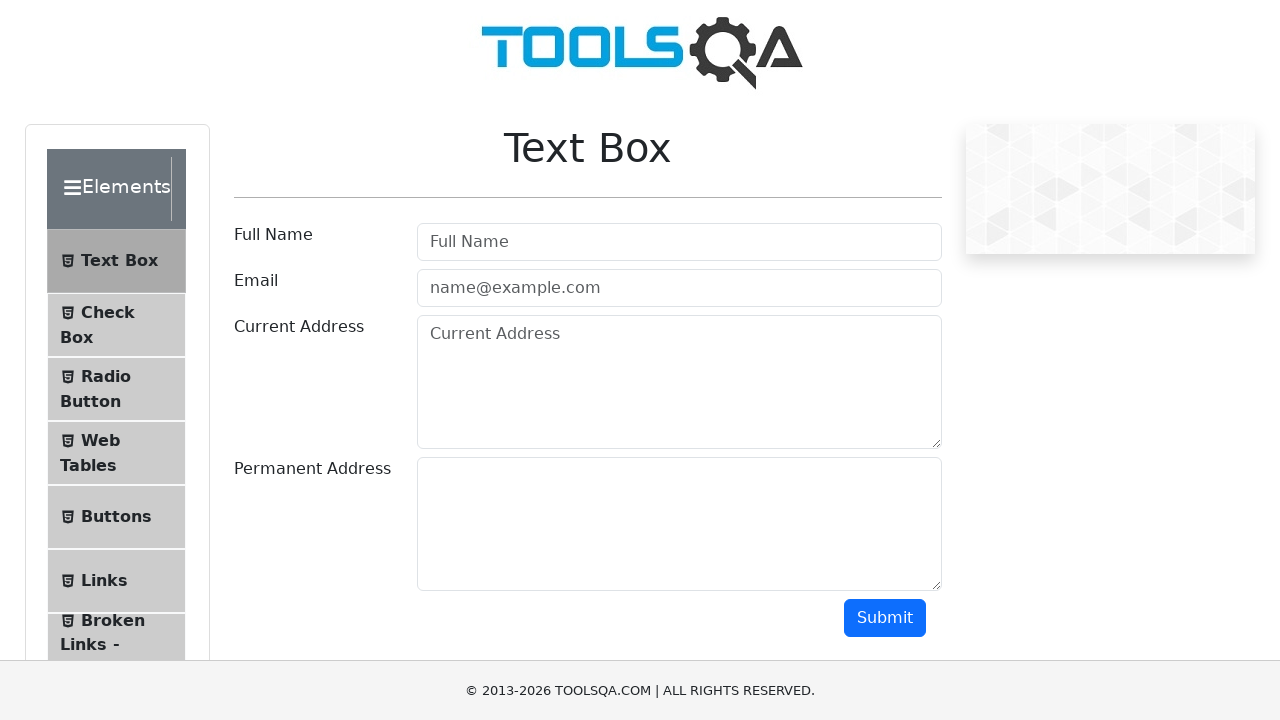

Username input field is present and visible
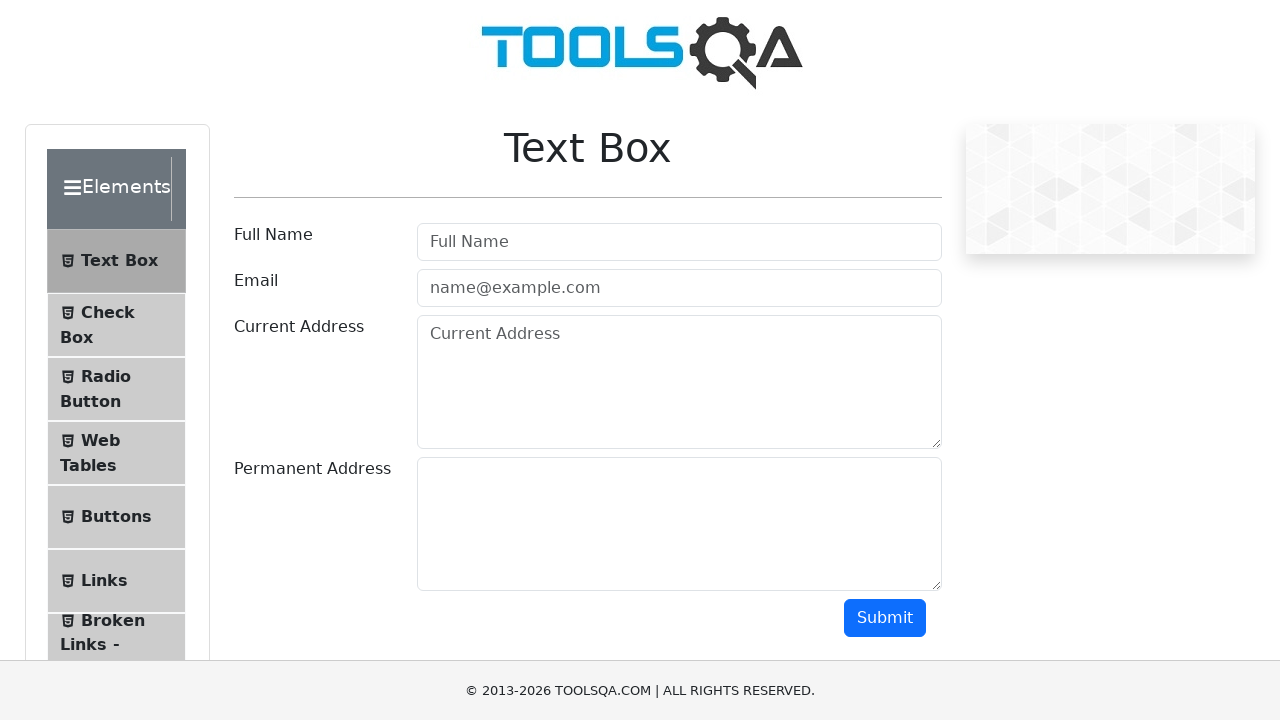

Retrieved type attribute: 'text'
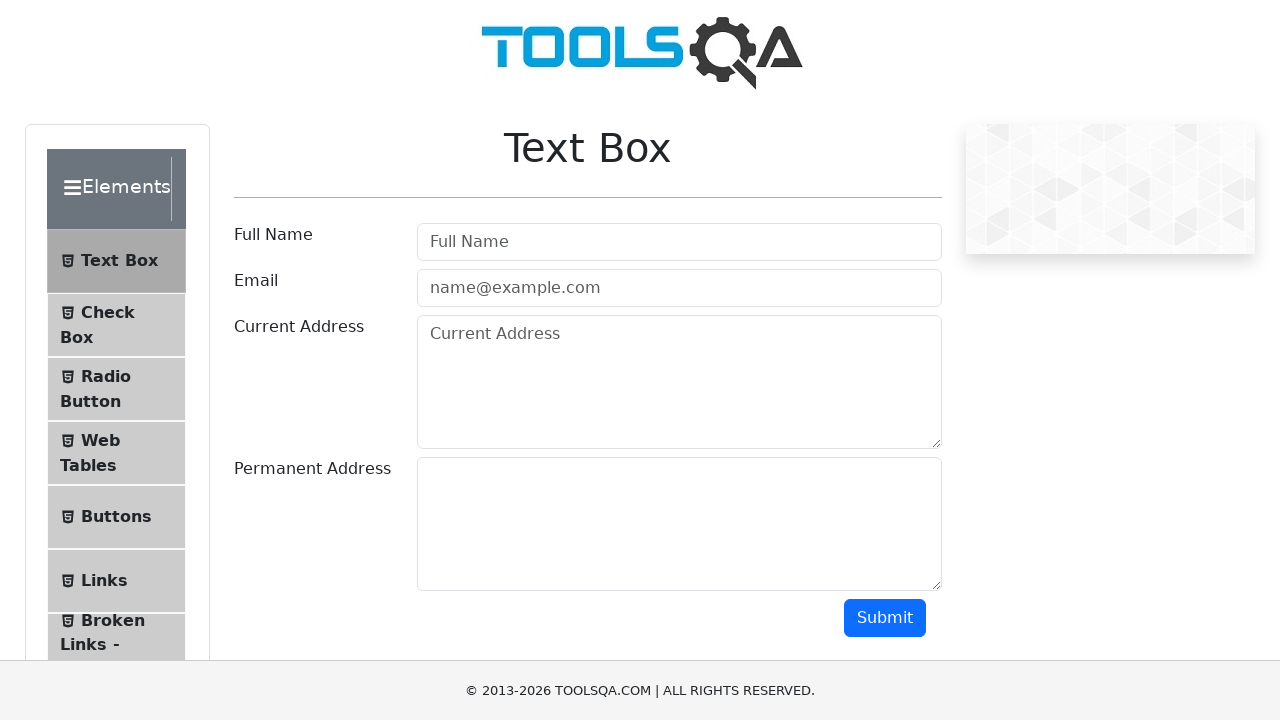

Retrieved placeholder attribute: 'Full Name'
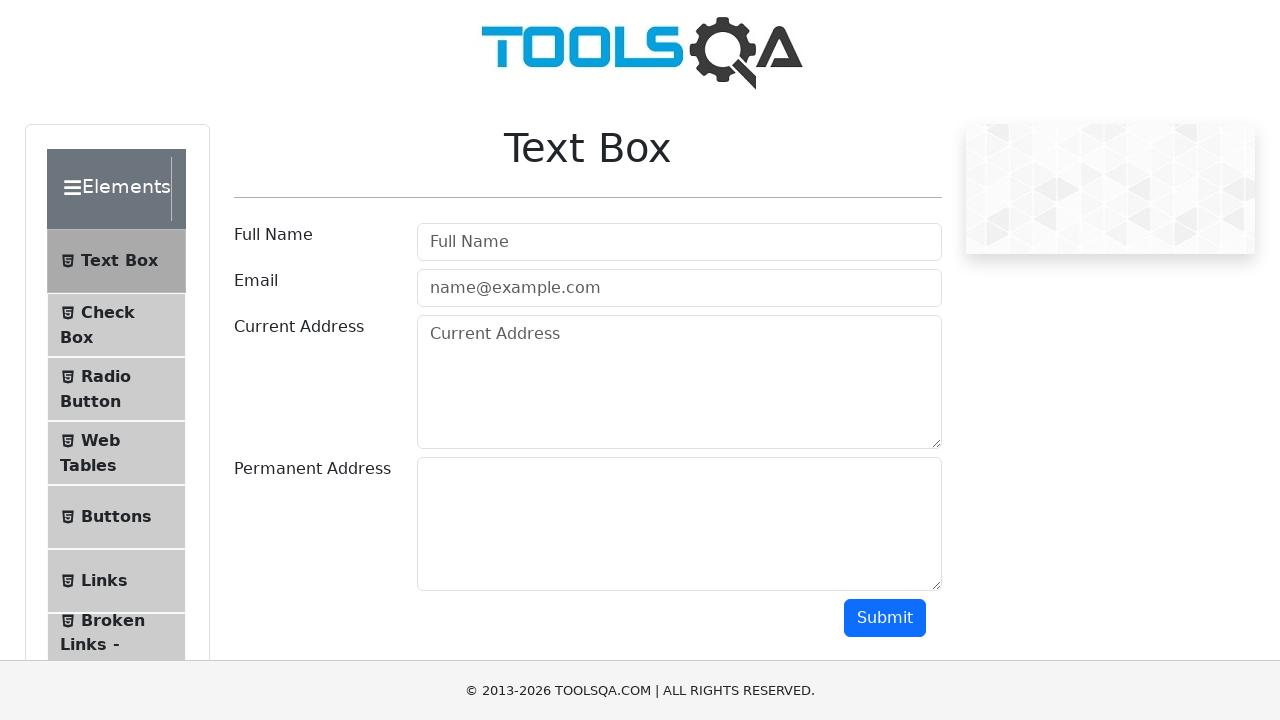

Retrieved id attribute: 'userName'
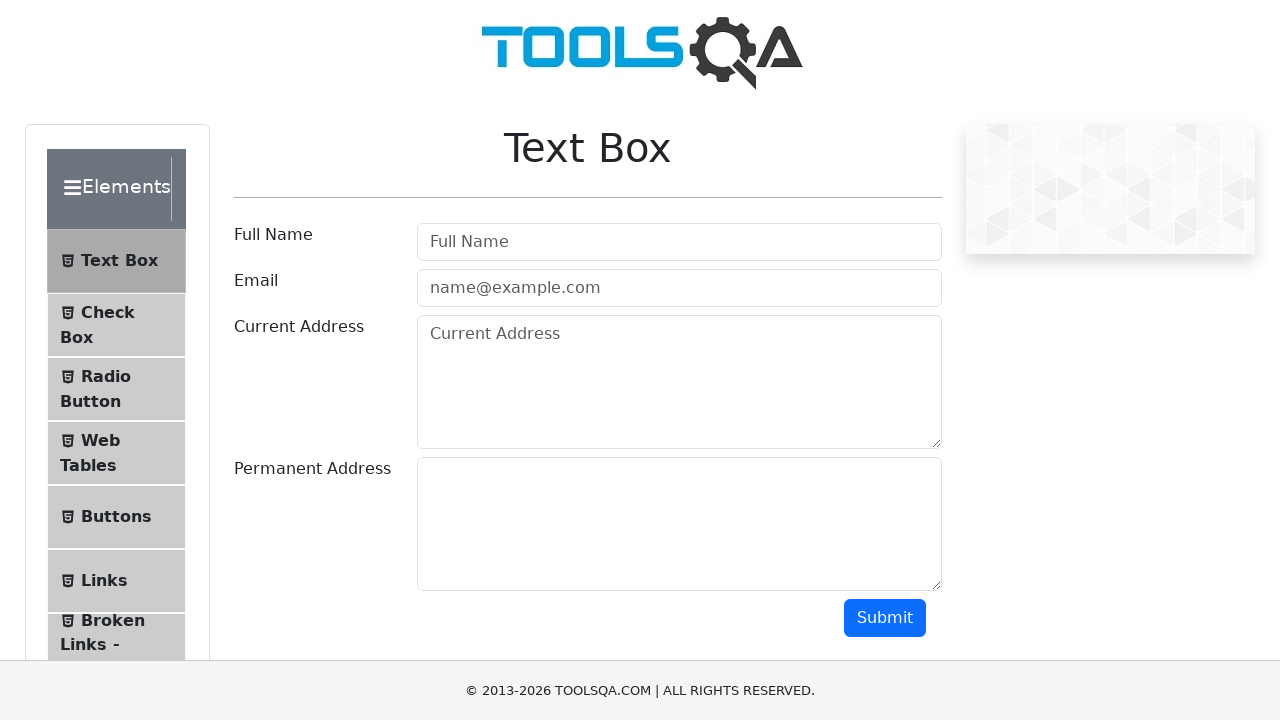

Retrieved class attribute: ' mr-sm-2 form-control'
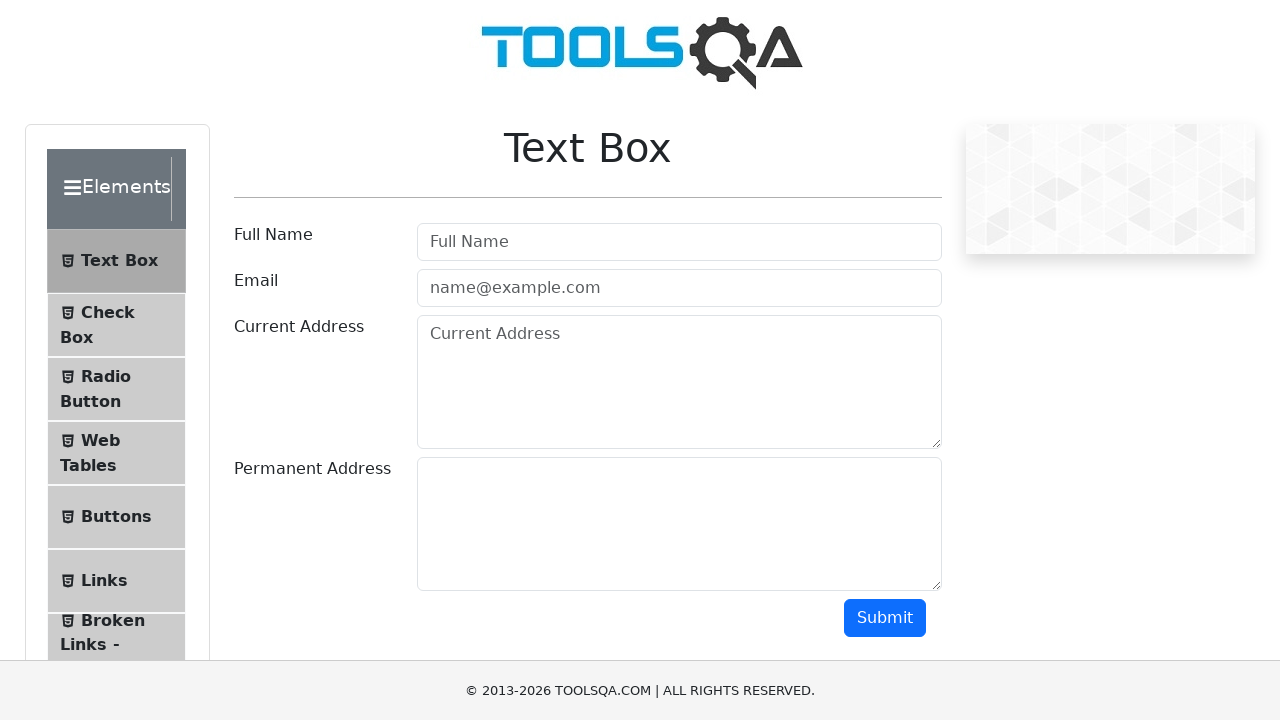

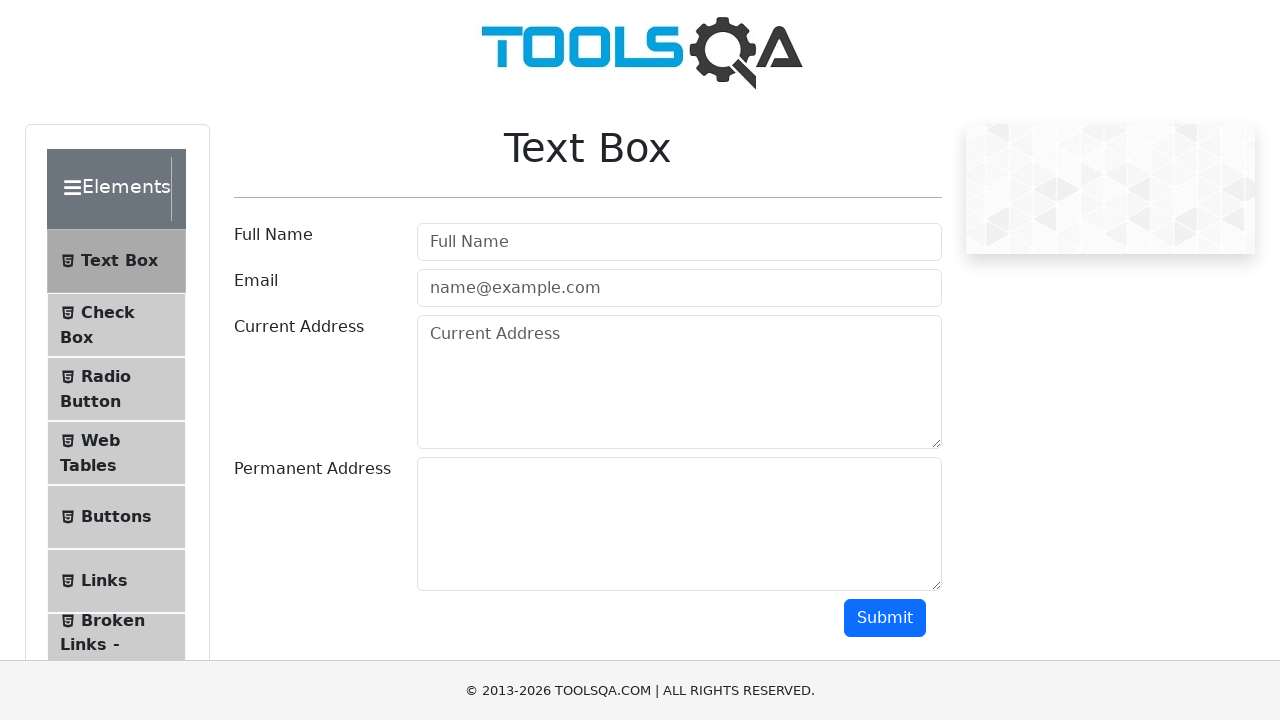